Tests keyboard key press functionality by sending various special keys (Backspace, Escape, Space, Enter) to verify the page responds to keyboard events

Starting URL: https://the-internet.herokuapp.com/key_presses

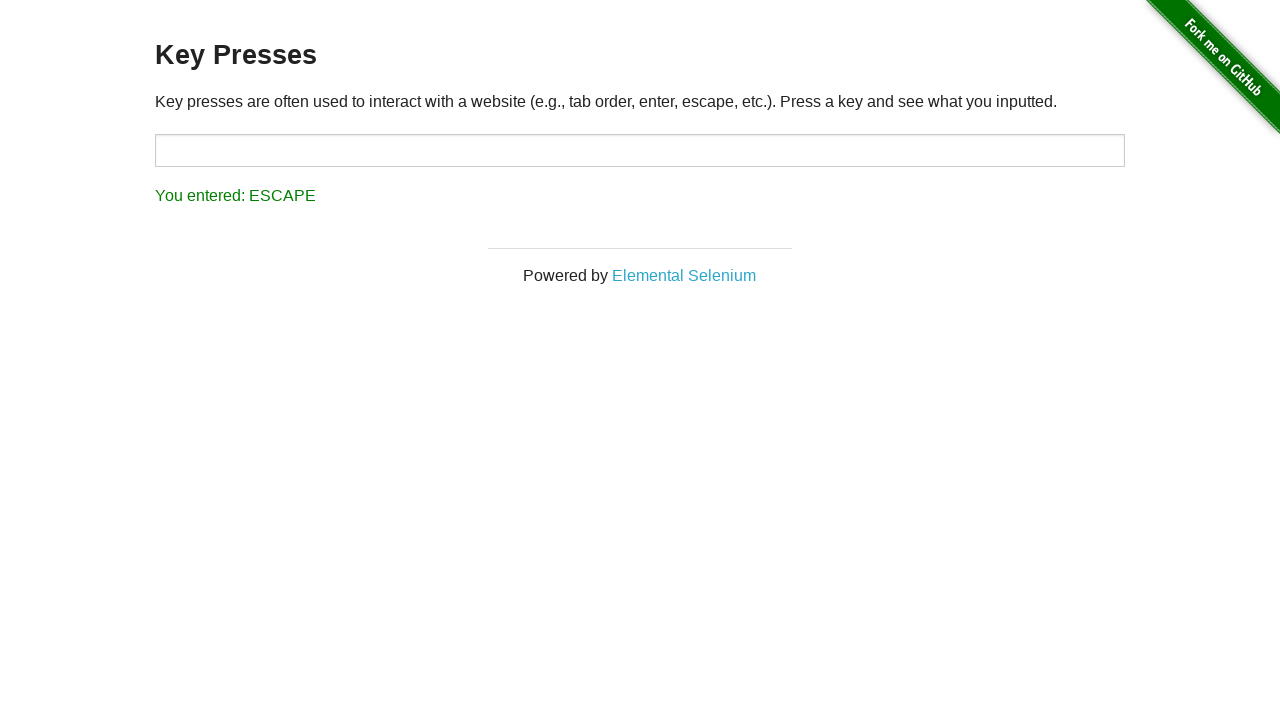

Pressed Backspace key
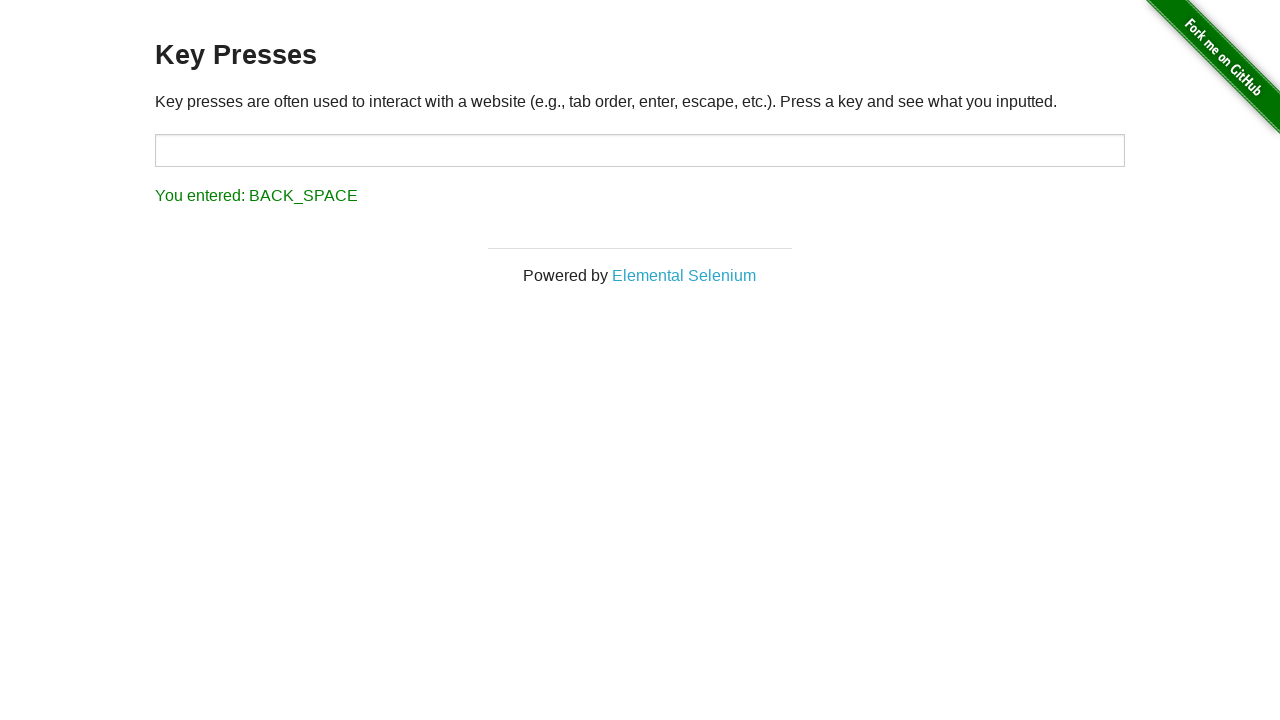

Pressed Escape key
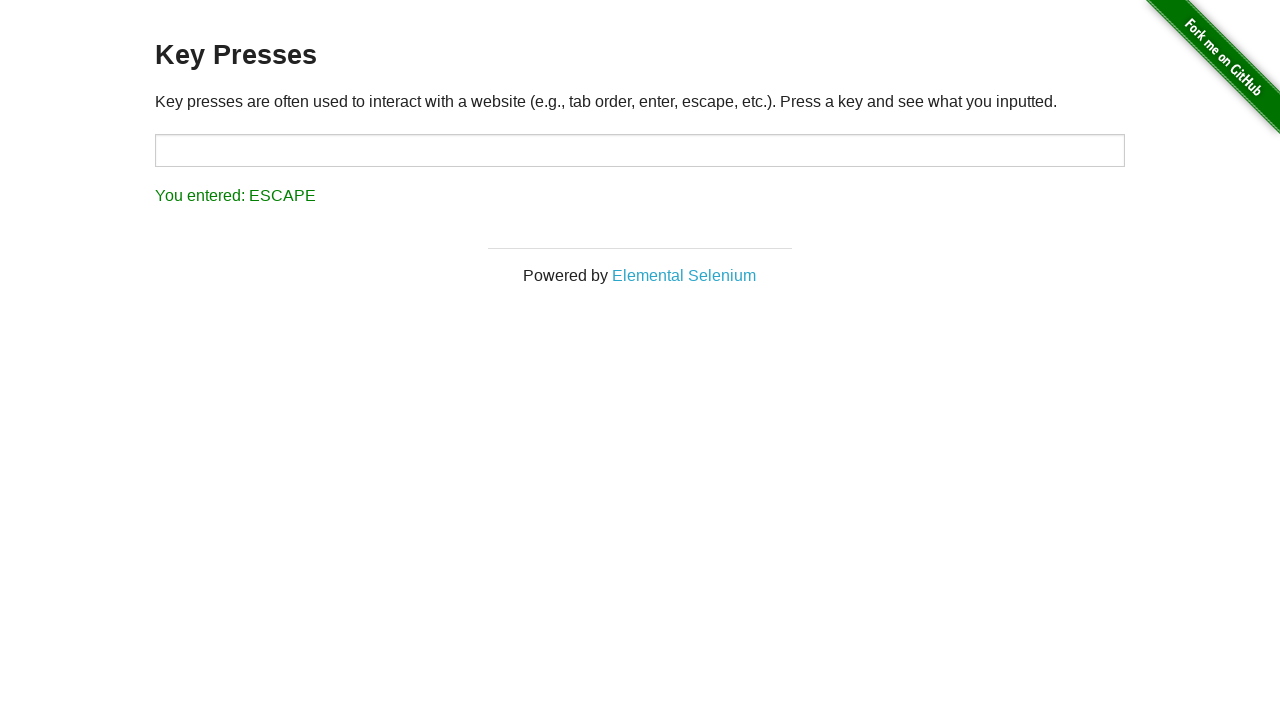

Pressed Space key
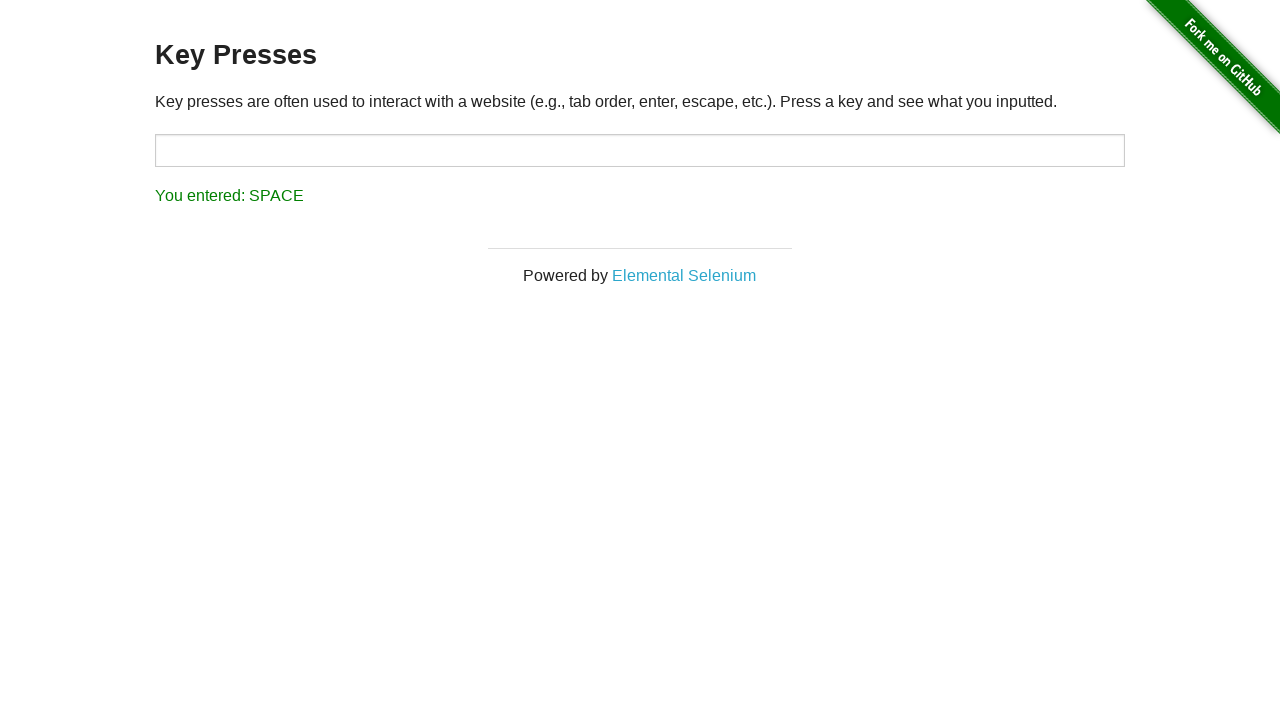

Pressed Enter key
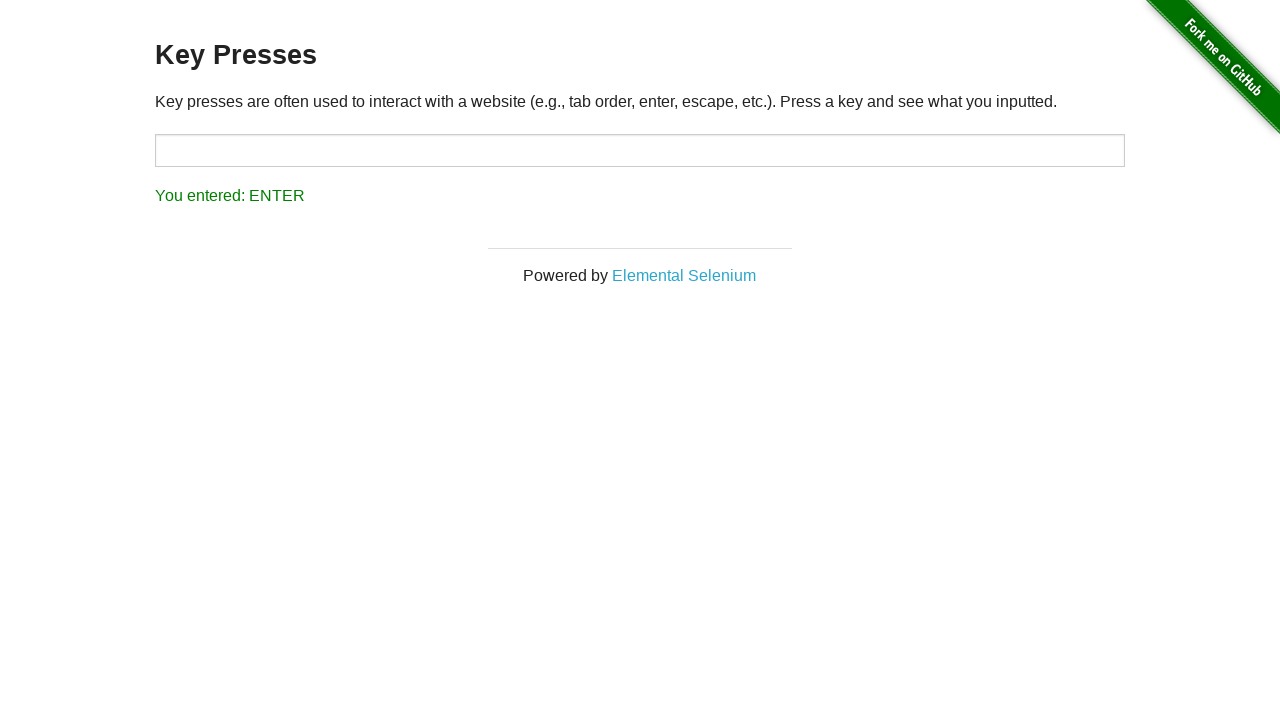

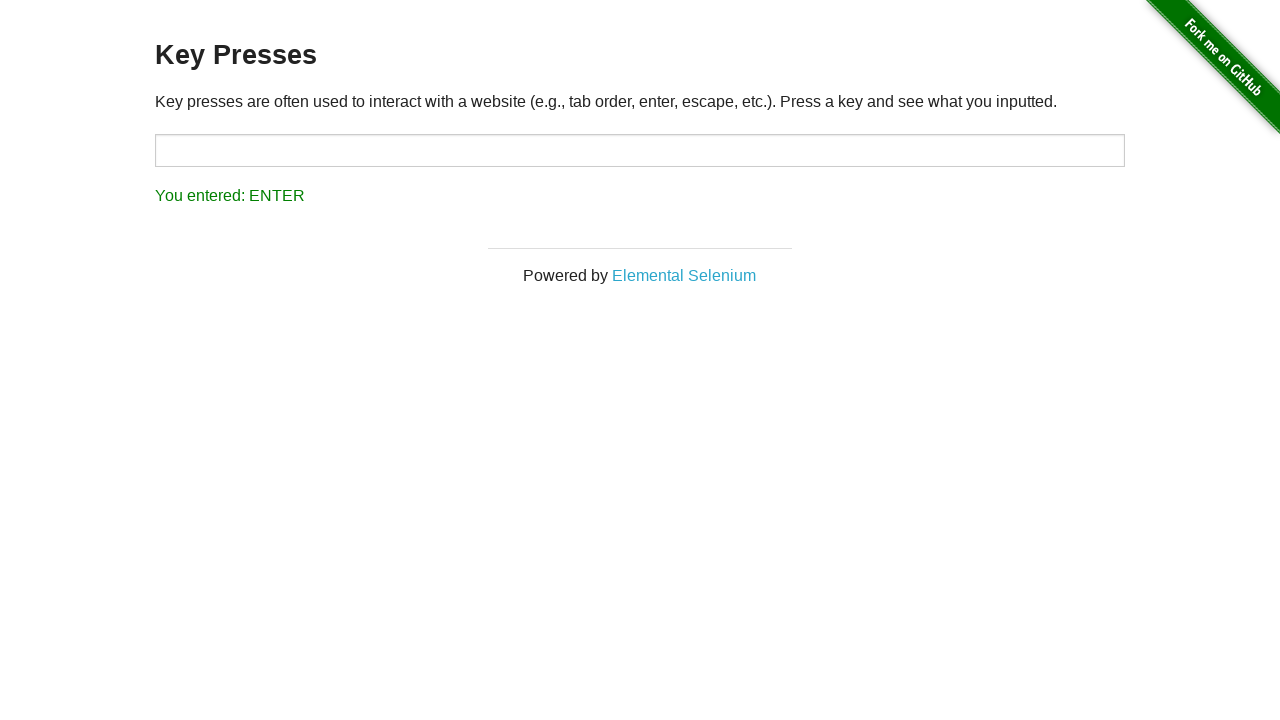